Tests various link functionality including navigation, checking broken links, and counting page links on a test practice website

Starting URL: https://www.leafground.com/link.xhtml

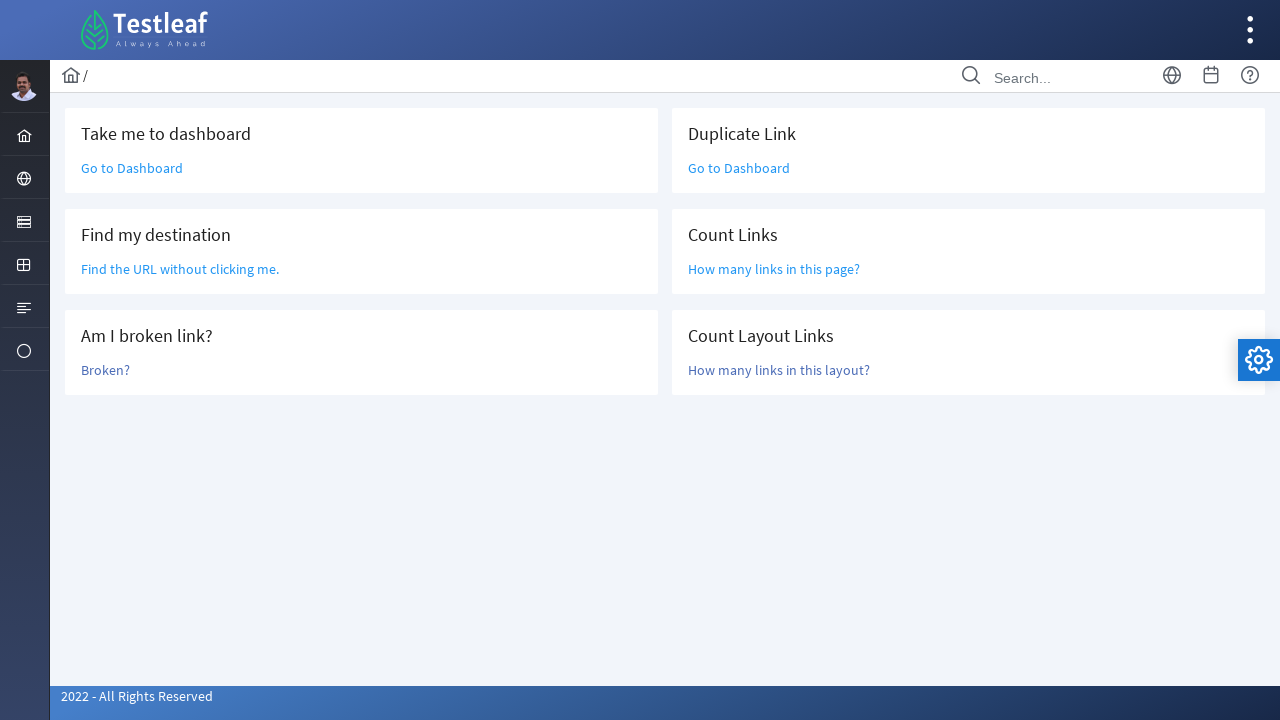

Clicked 'Go to Dashboard' link at (132, 168) on text='Go to Dashboard'
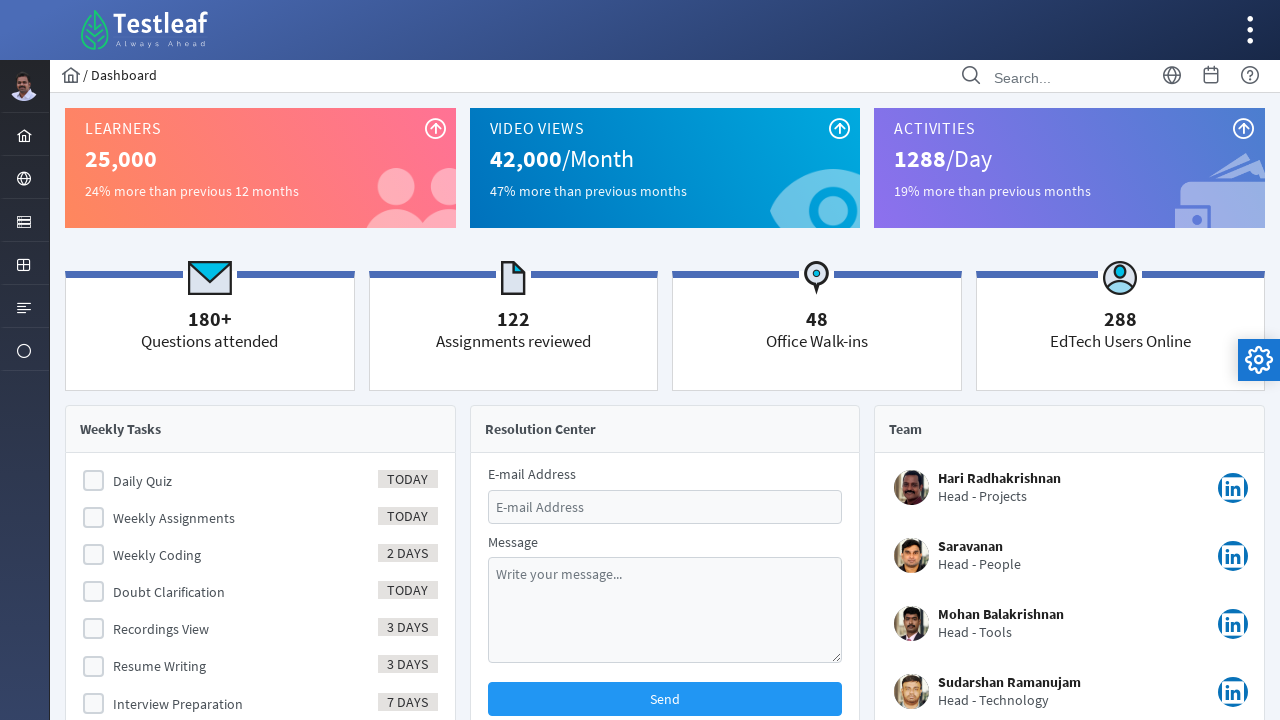

Navigated back from Dashboard
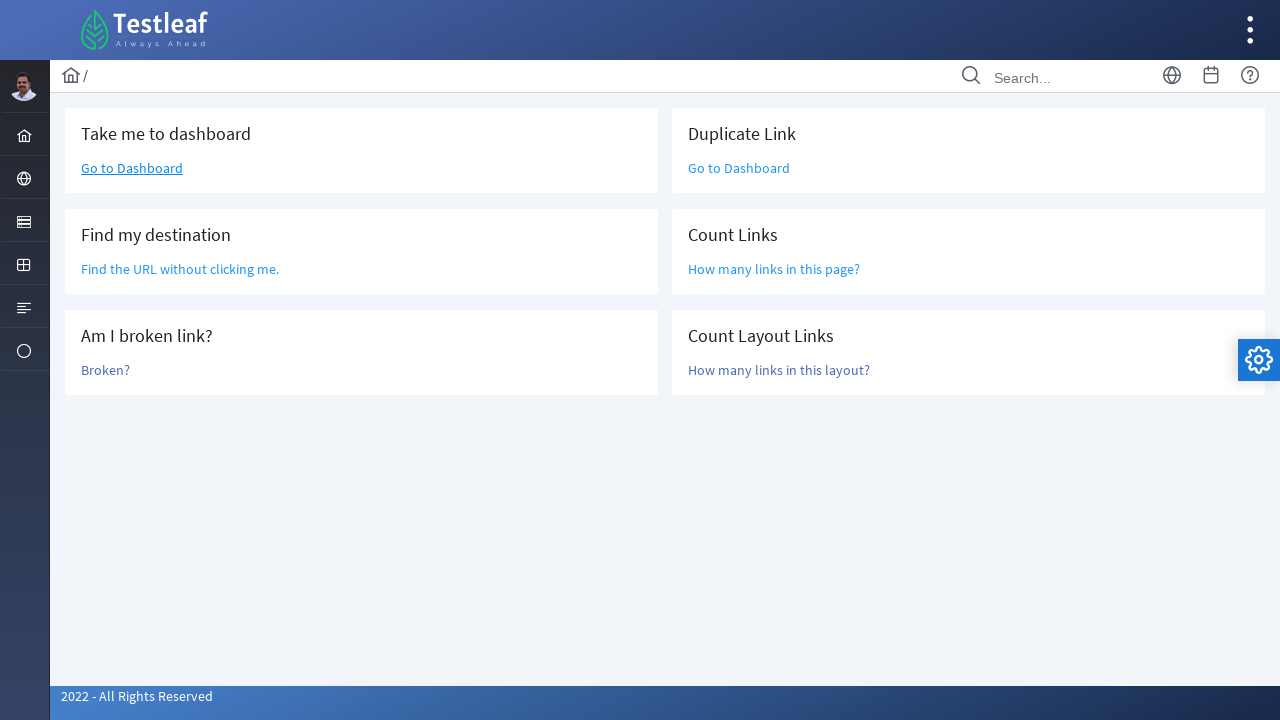

Located the 'Find the URL without clicking me' link element
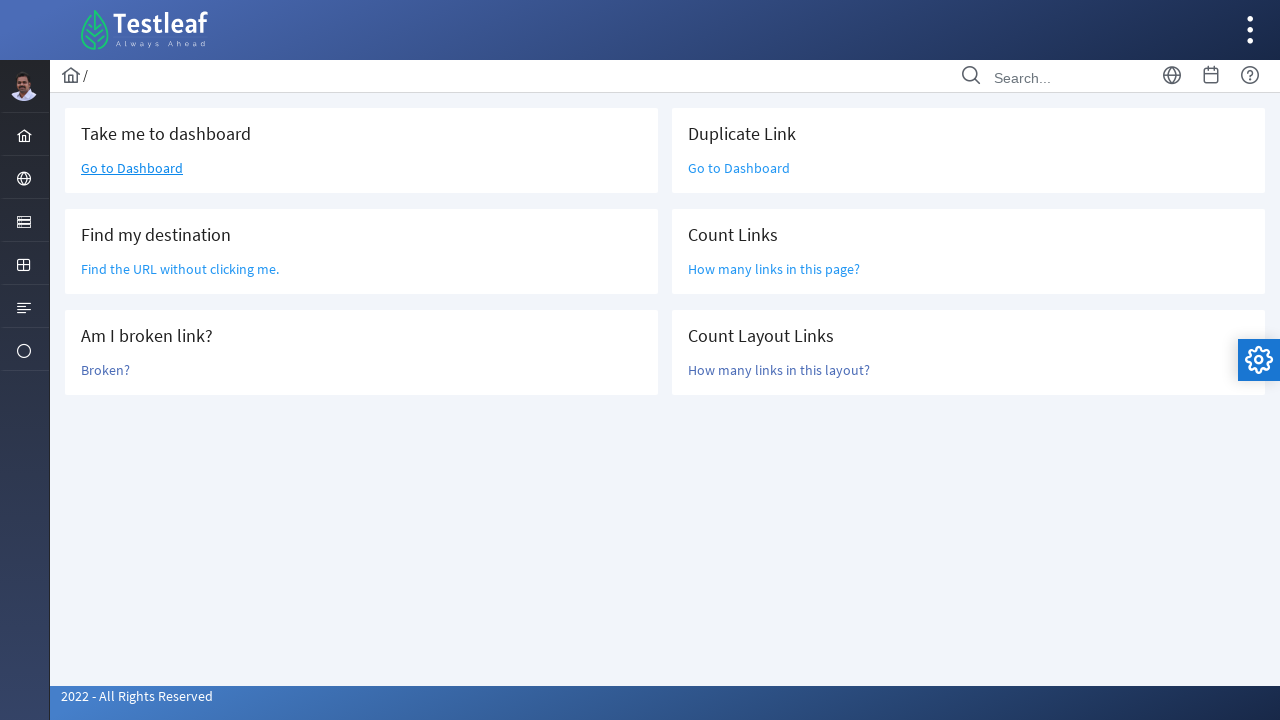

Retrieved href attribute from link: /grid.xhtml
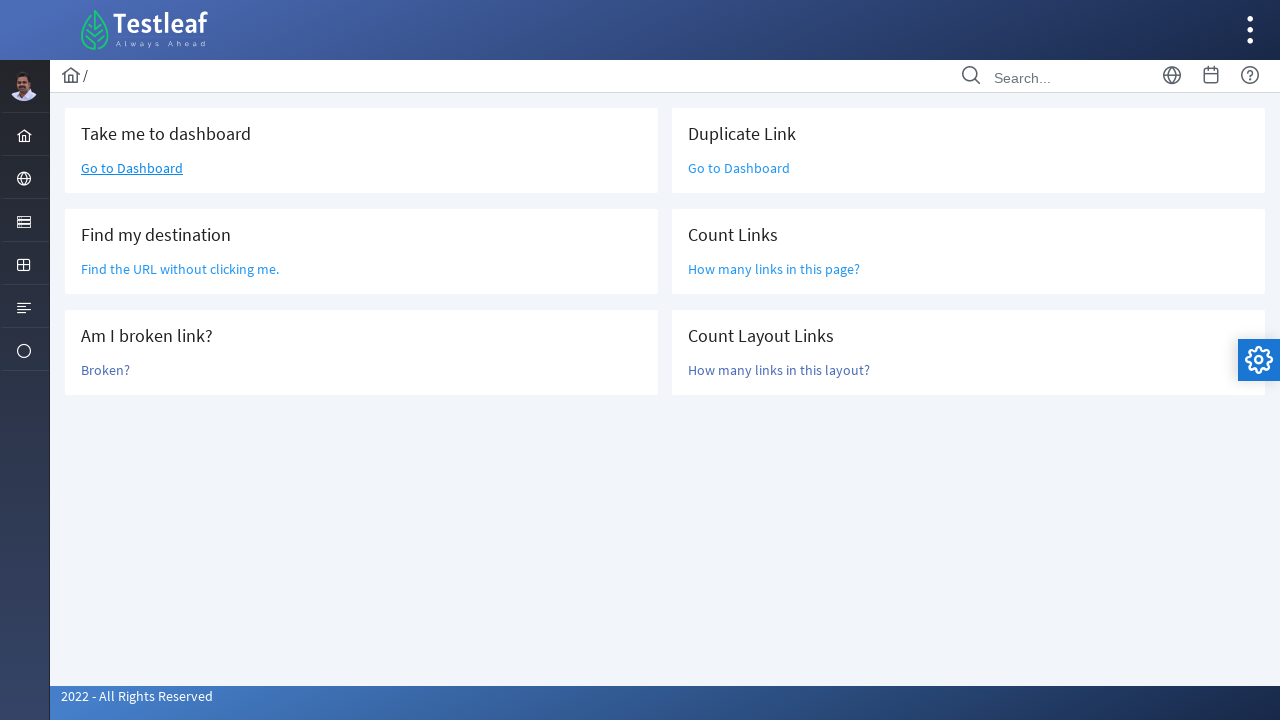

Clicked 'Broken?' link to test for broken link at (106, 370) on text='Broken?'
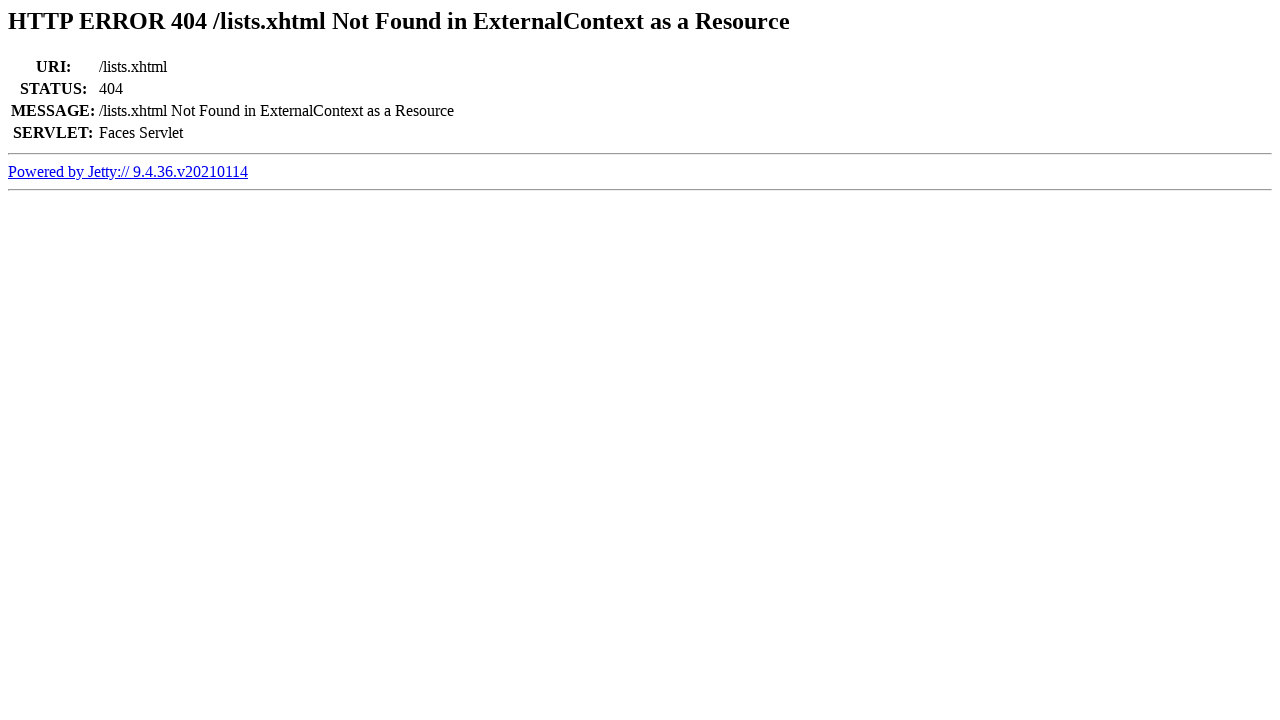

Retrieved page title: Error 404 /lists.xhtml Not Found in ExternalContext as a Resource
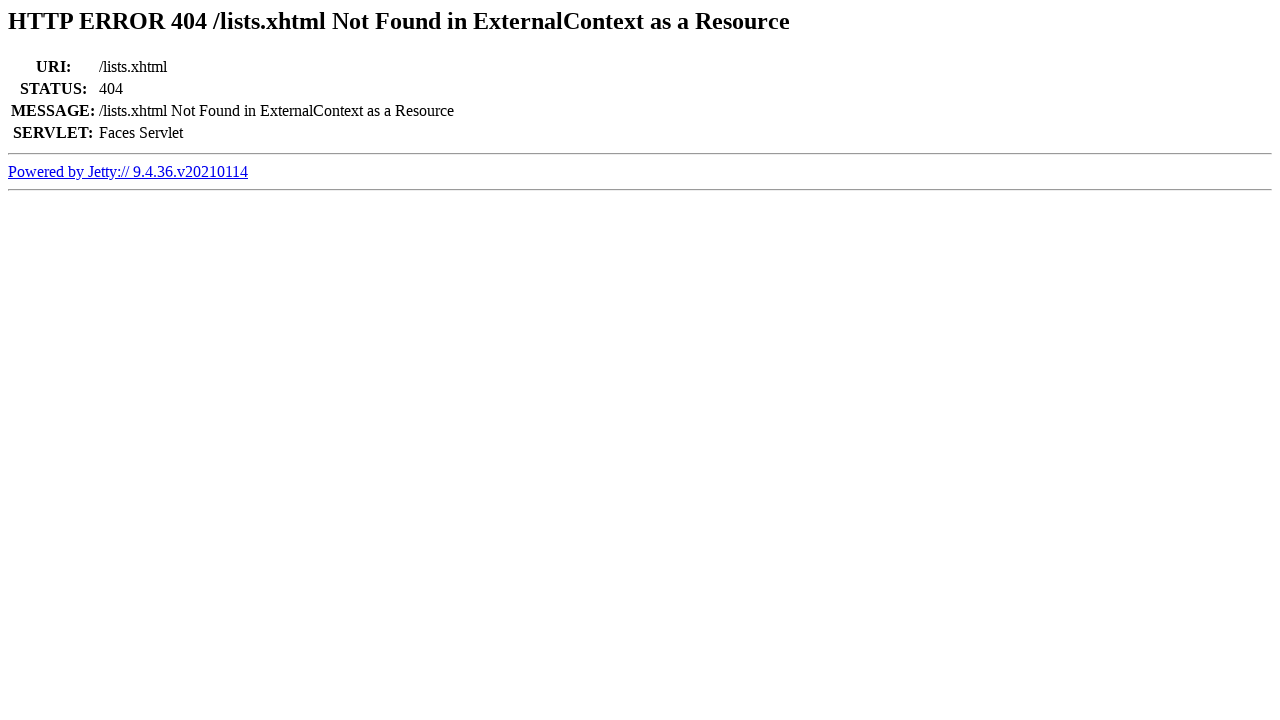

Navigated back from broken link test
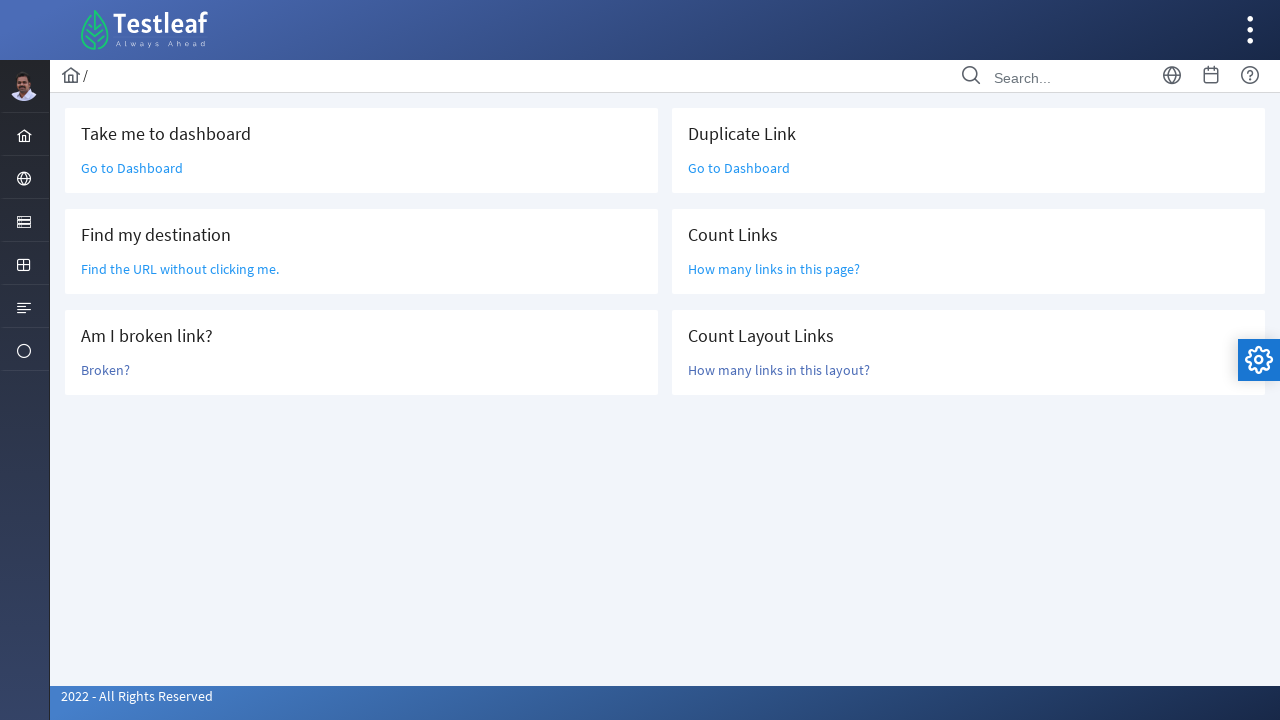

Clicked duplicate 'Go to Dashboard' link at (132, 168) on text='Go to Dashboard'
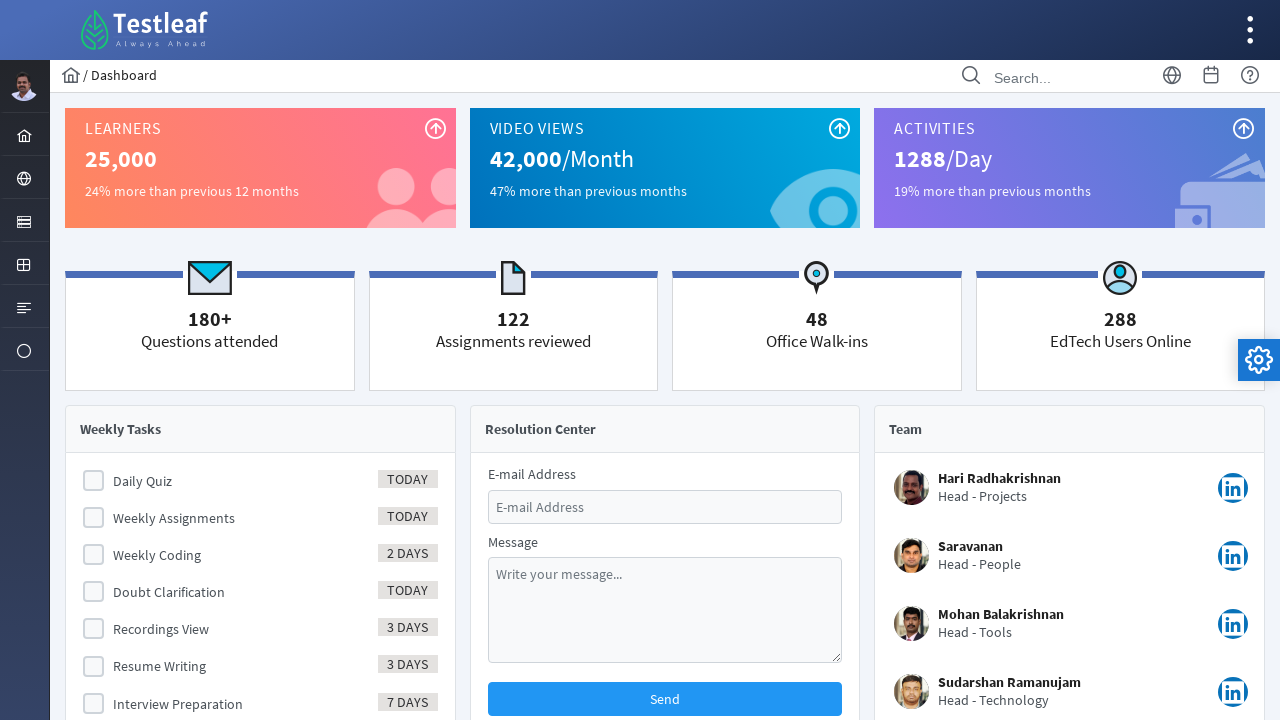

Navigated back from duplicate Dashboard link
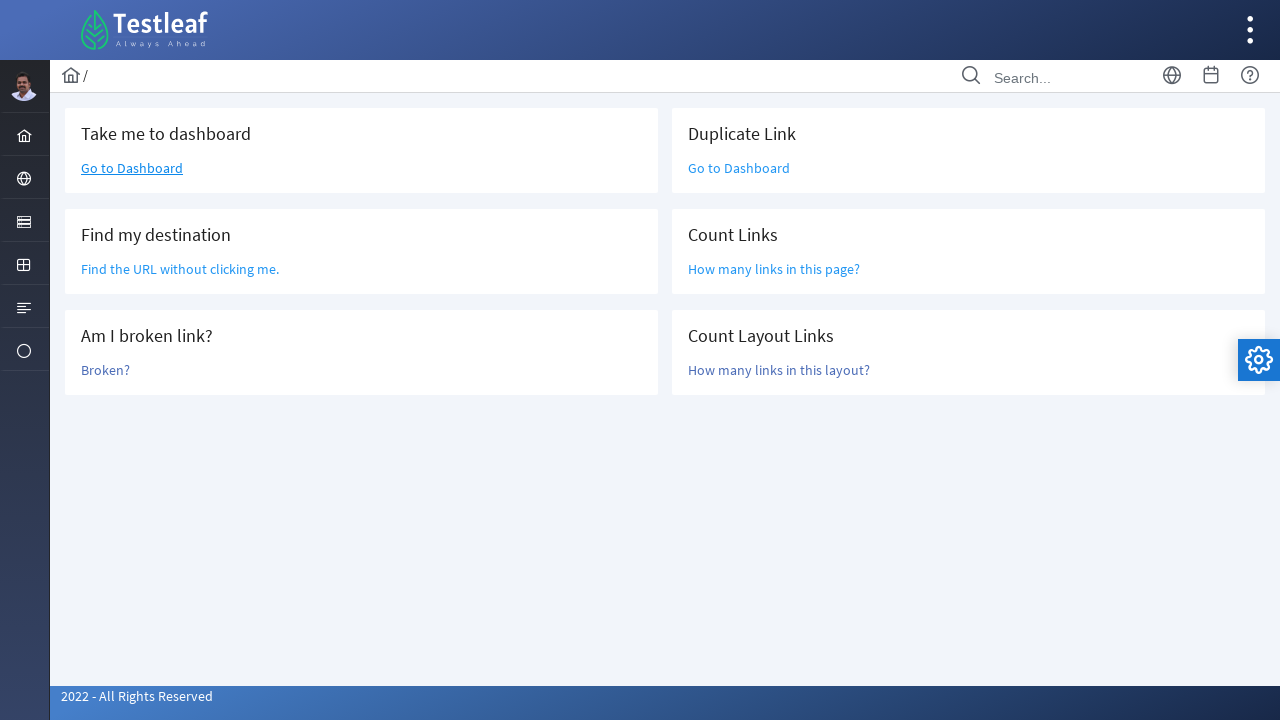

Located all links on page: 47 total links found
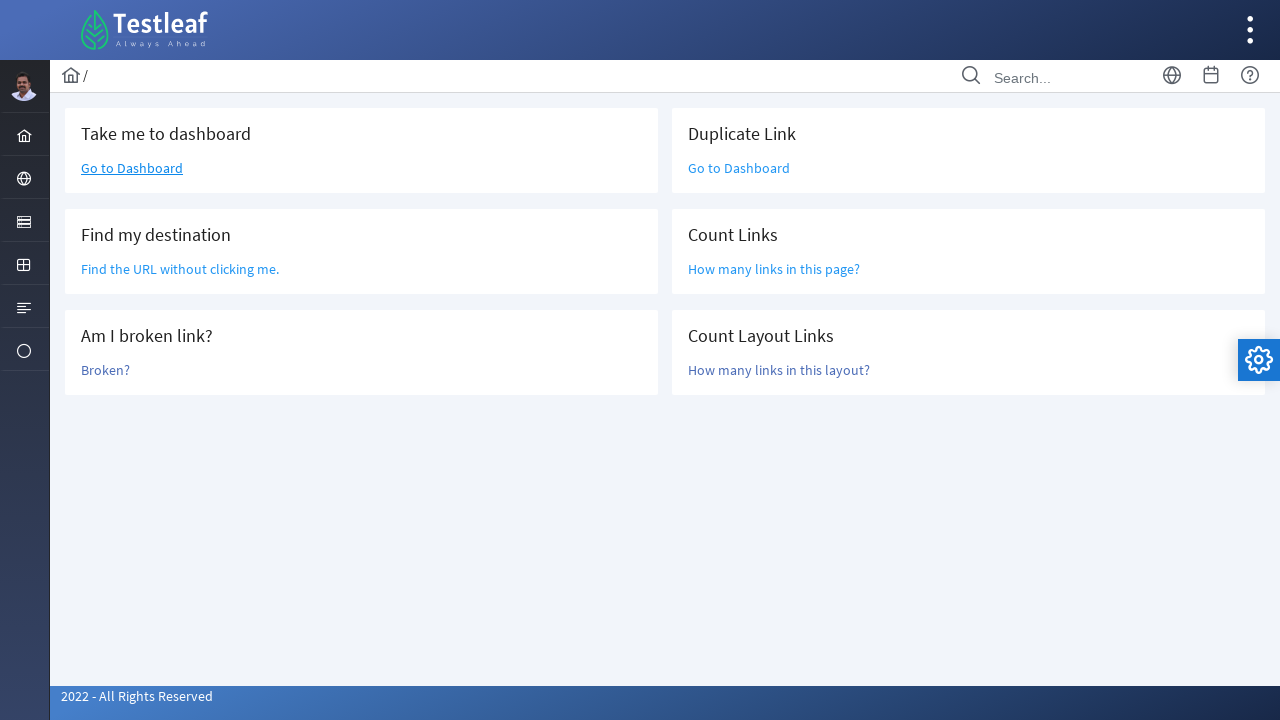

Located layout-main-content section
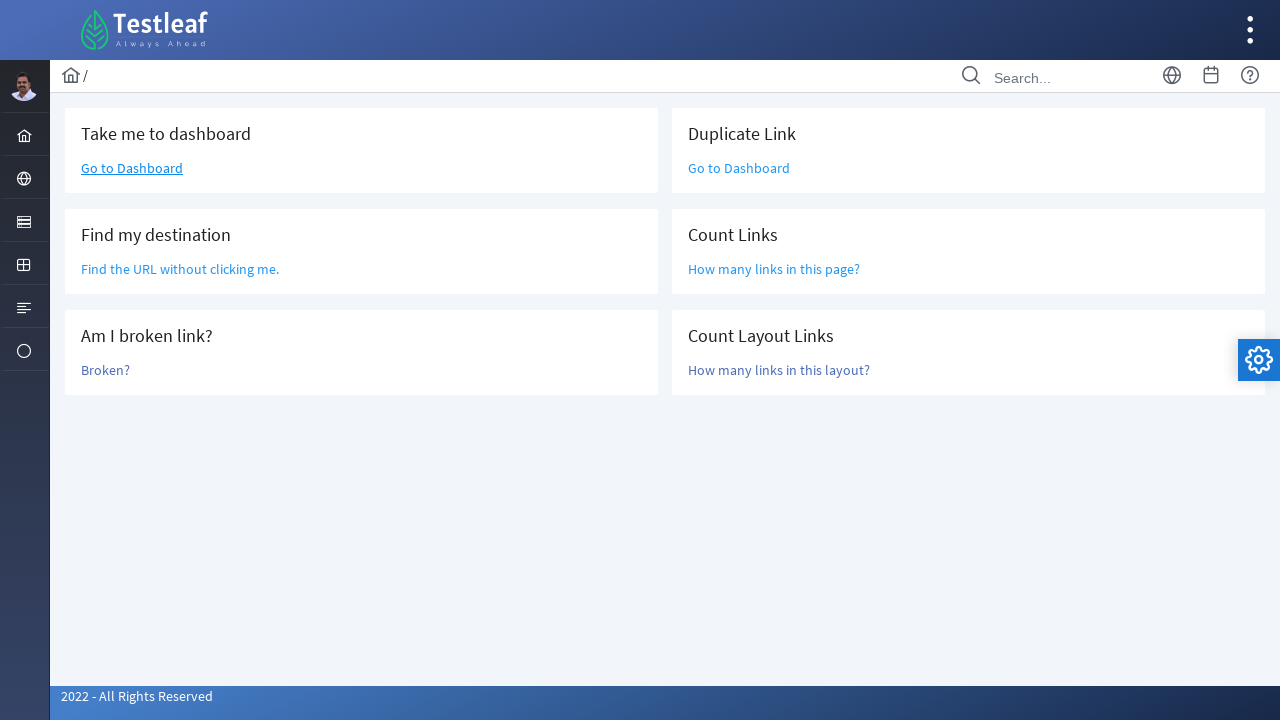

Located all links within layout section: 6 links found
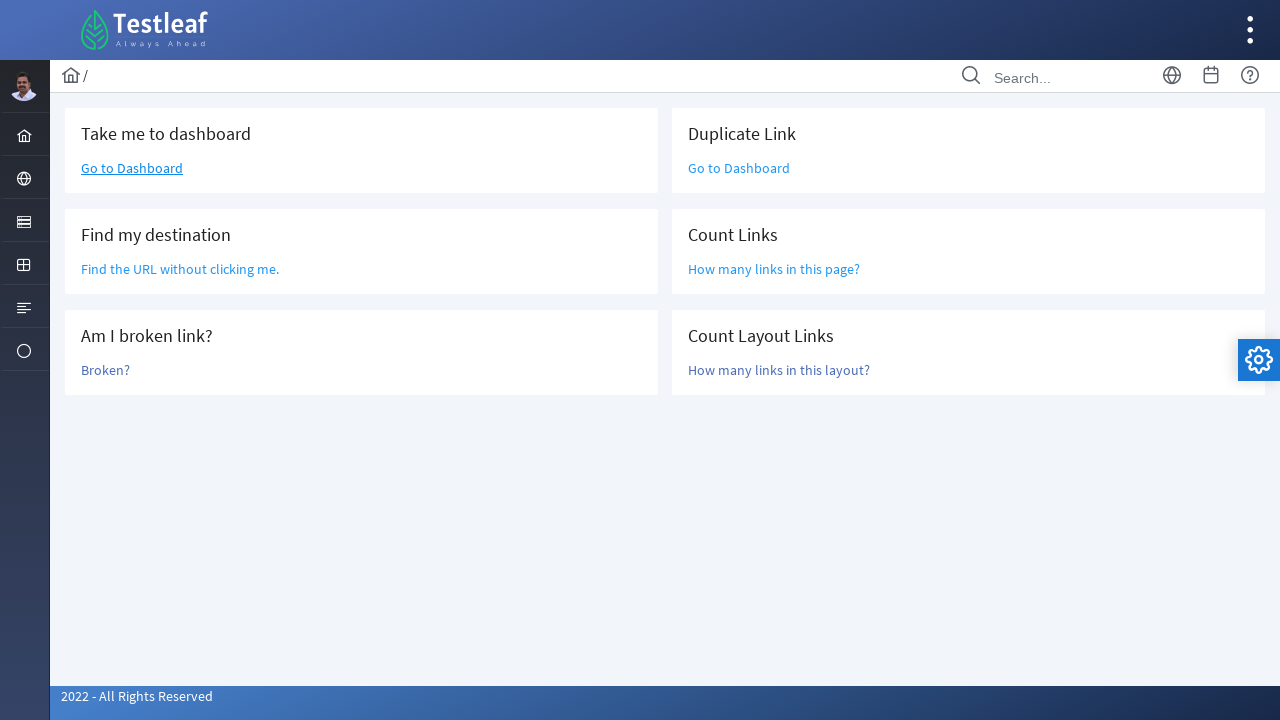

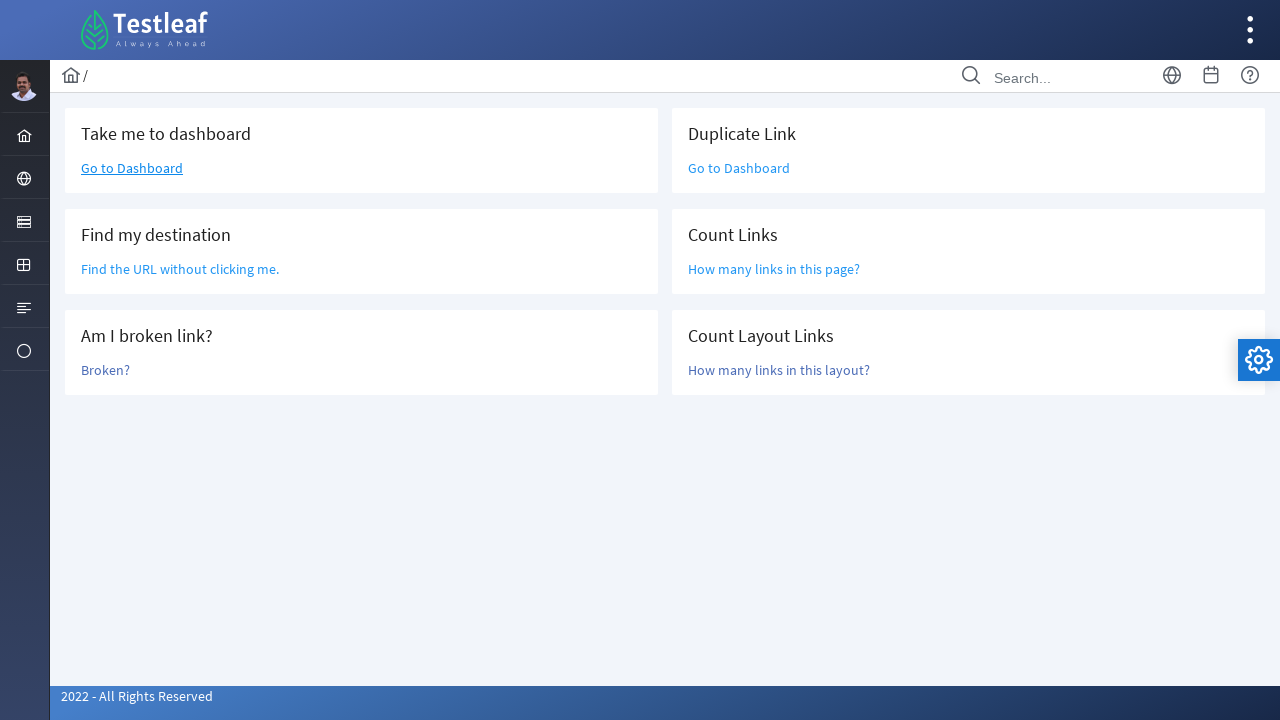